Tests radio button and checkbox selection by clicking elements and verifying their selected state

Starting URL: https://automationfc.github.io/basic-form/index.html

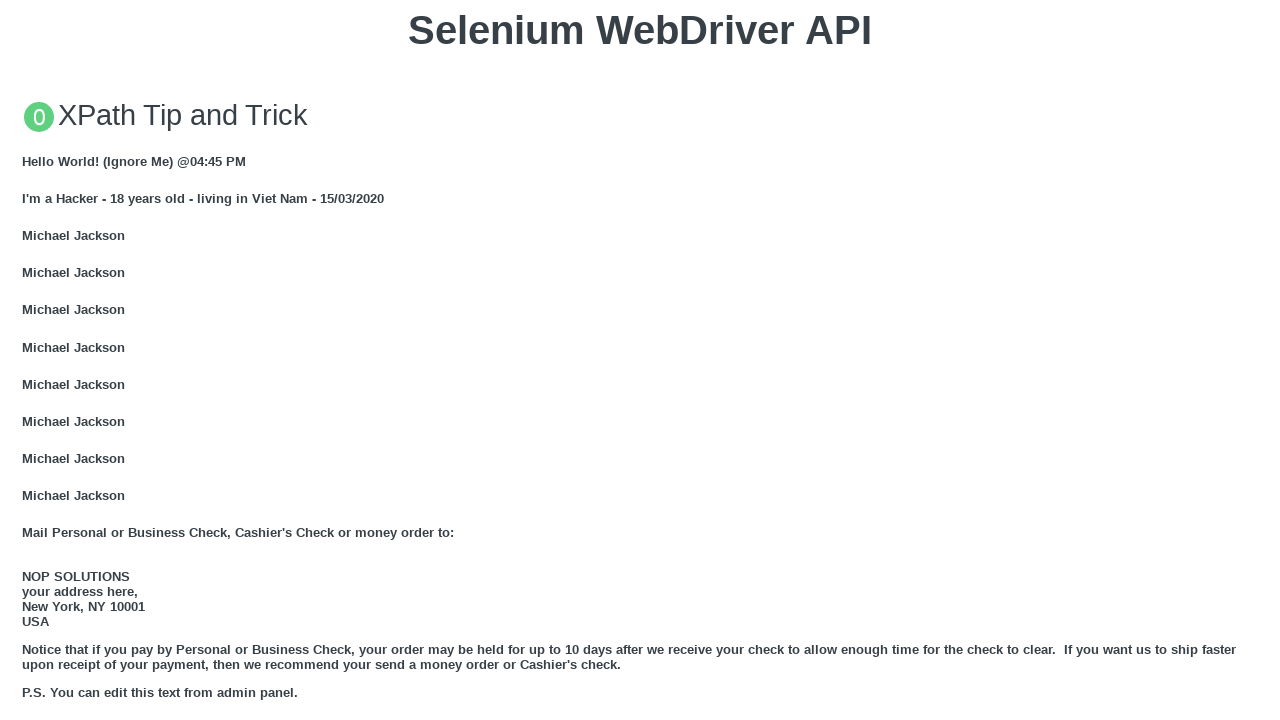

Clicked Under-18 radio button at (28, 360) on input#under_18
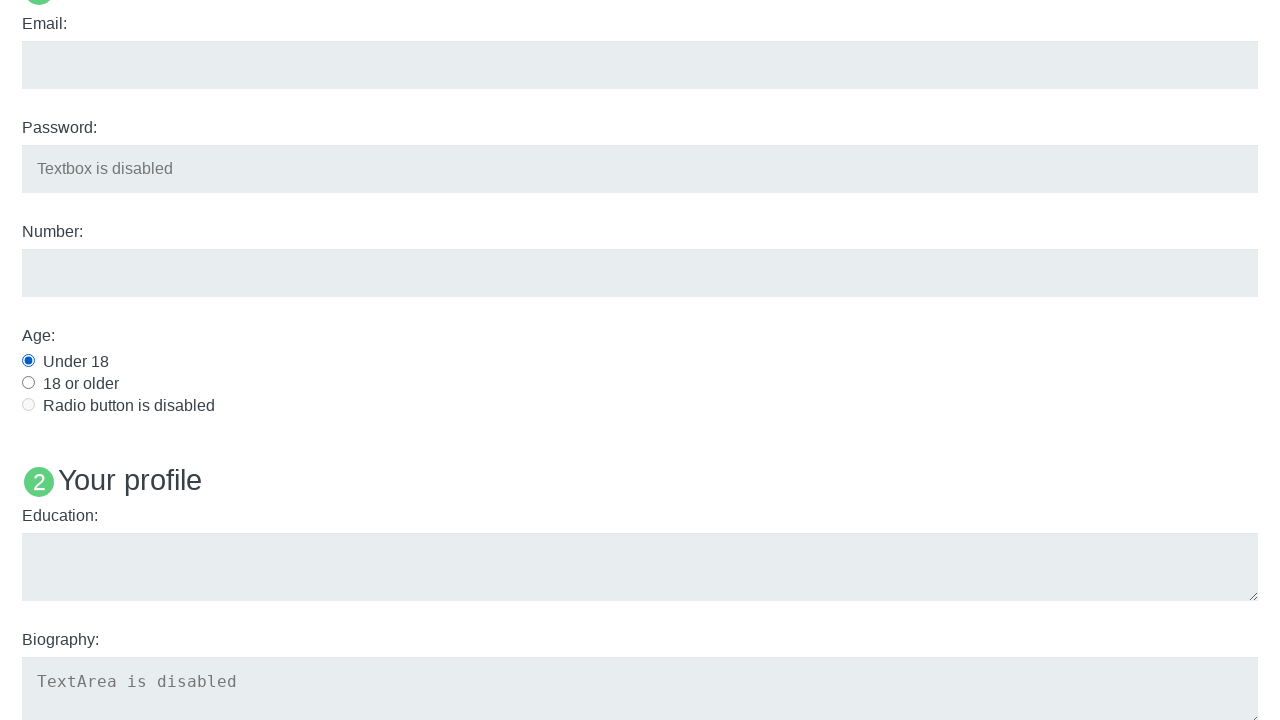

Clicked Java checkbox at (28, 361) on input#java
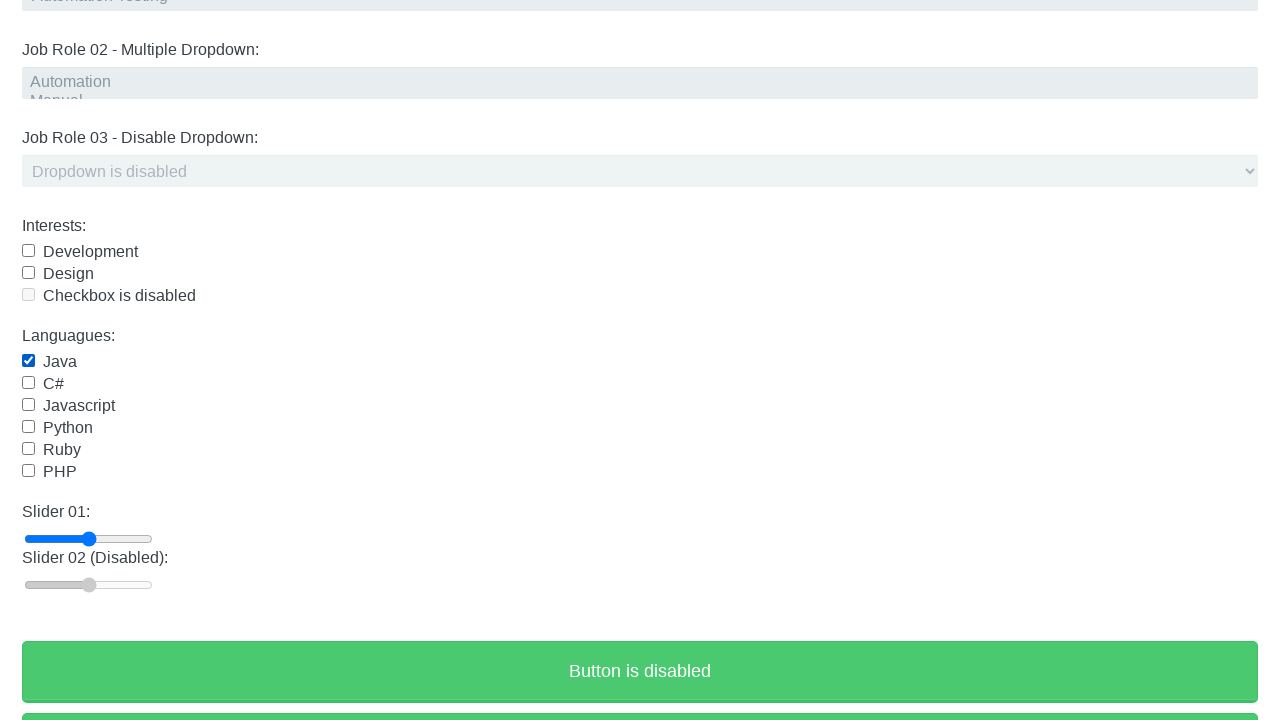

Verified Under-18 radio button is selected
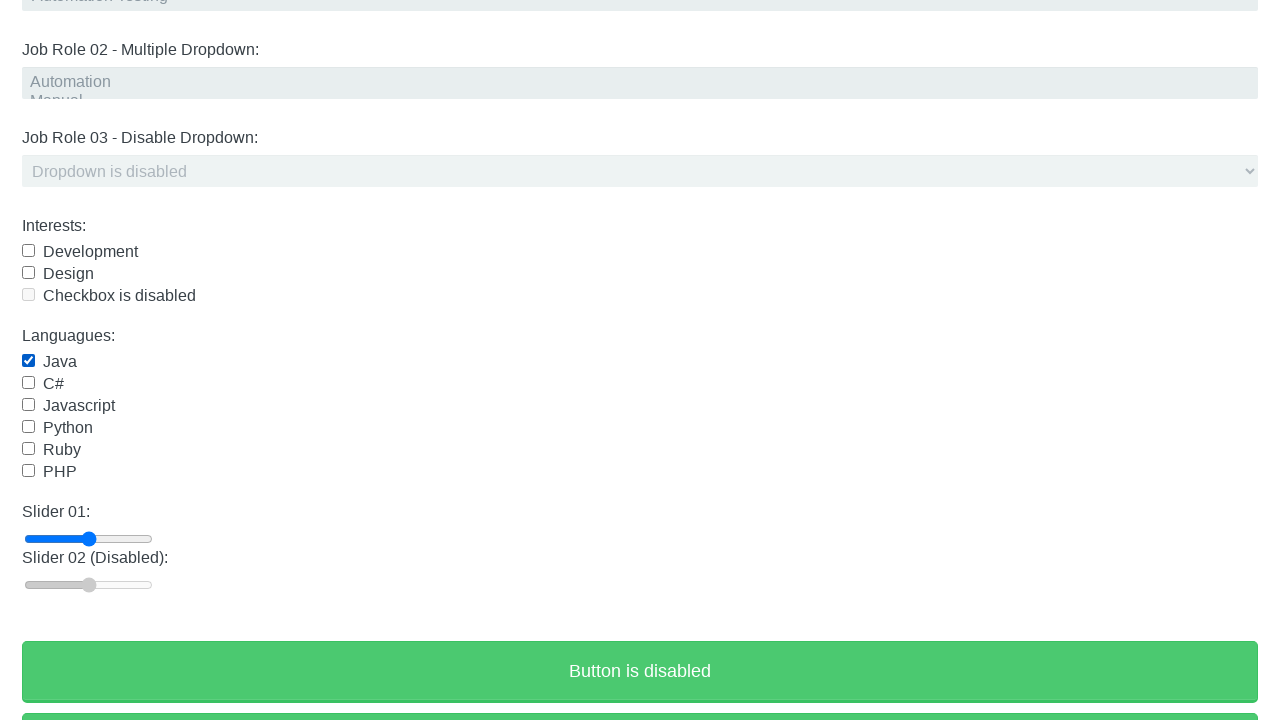

Verified Java checkbox is selected
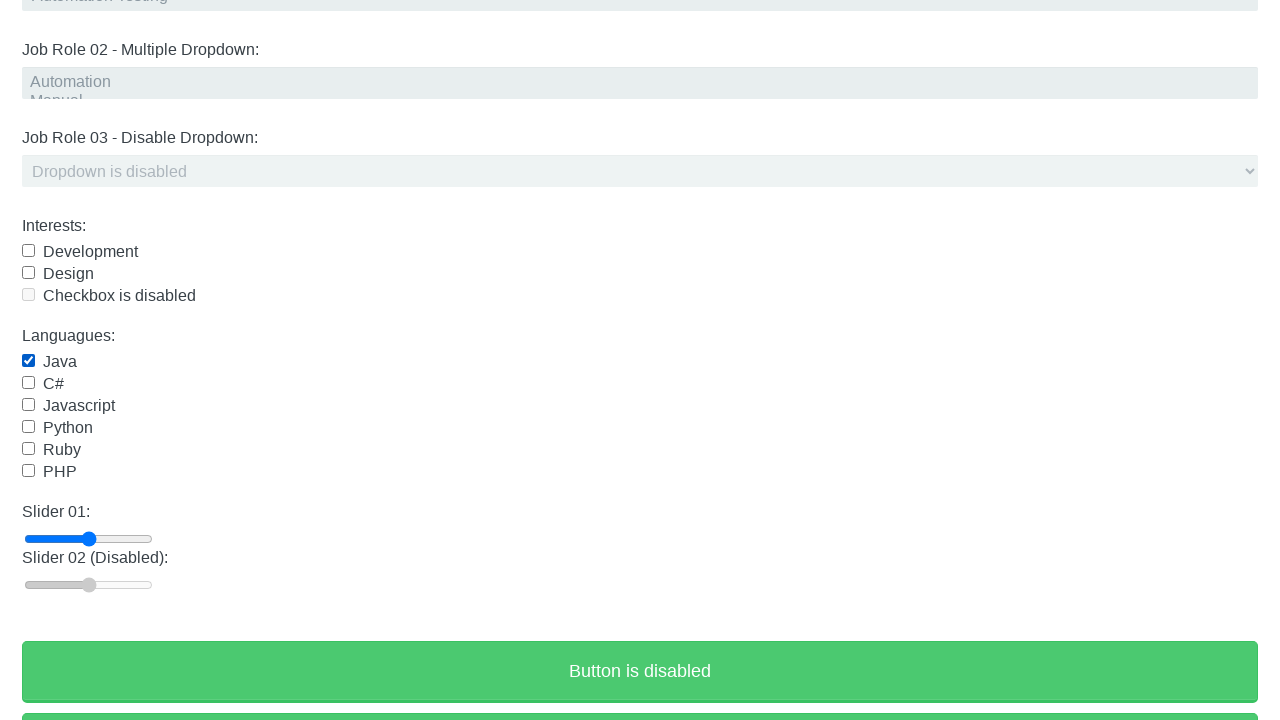

Clicked Java checkbox again to unselect at (28, 361) on input#java
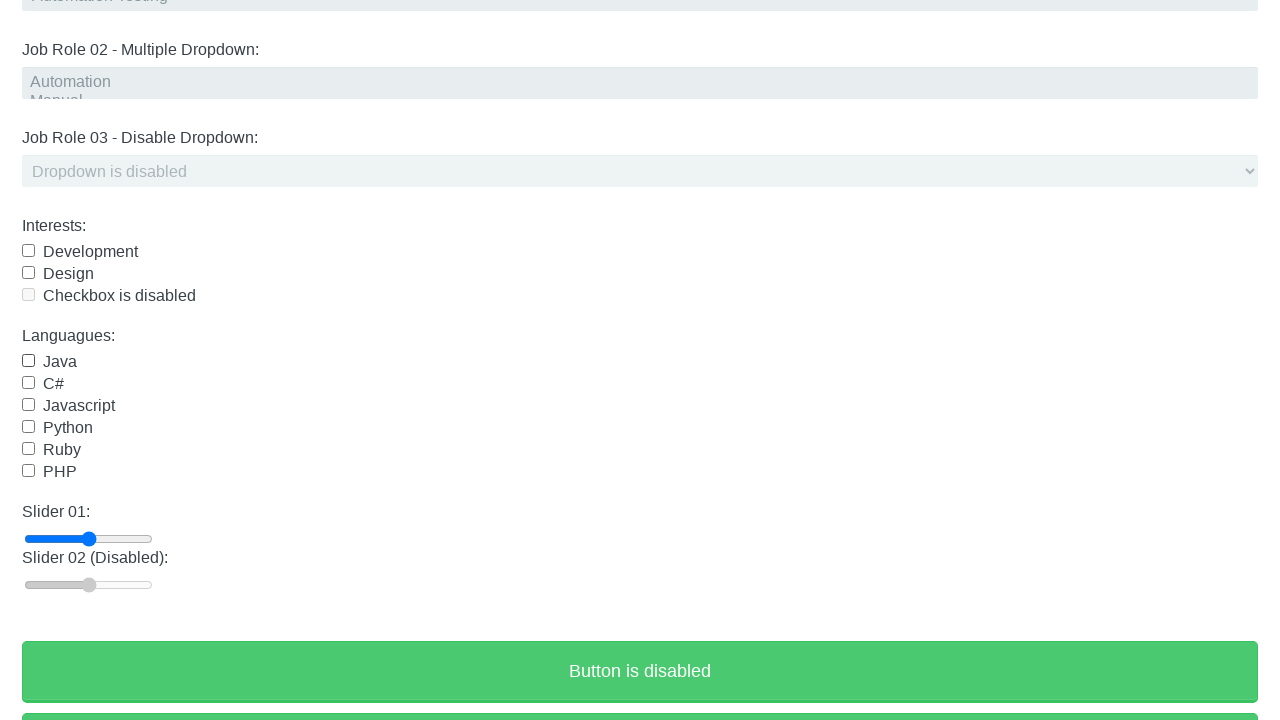

Verified Java checkbox is not selected
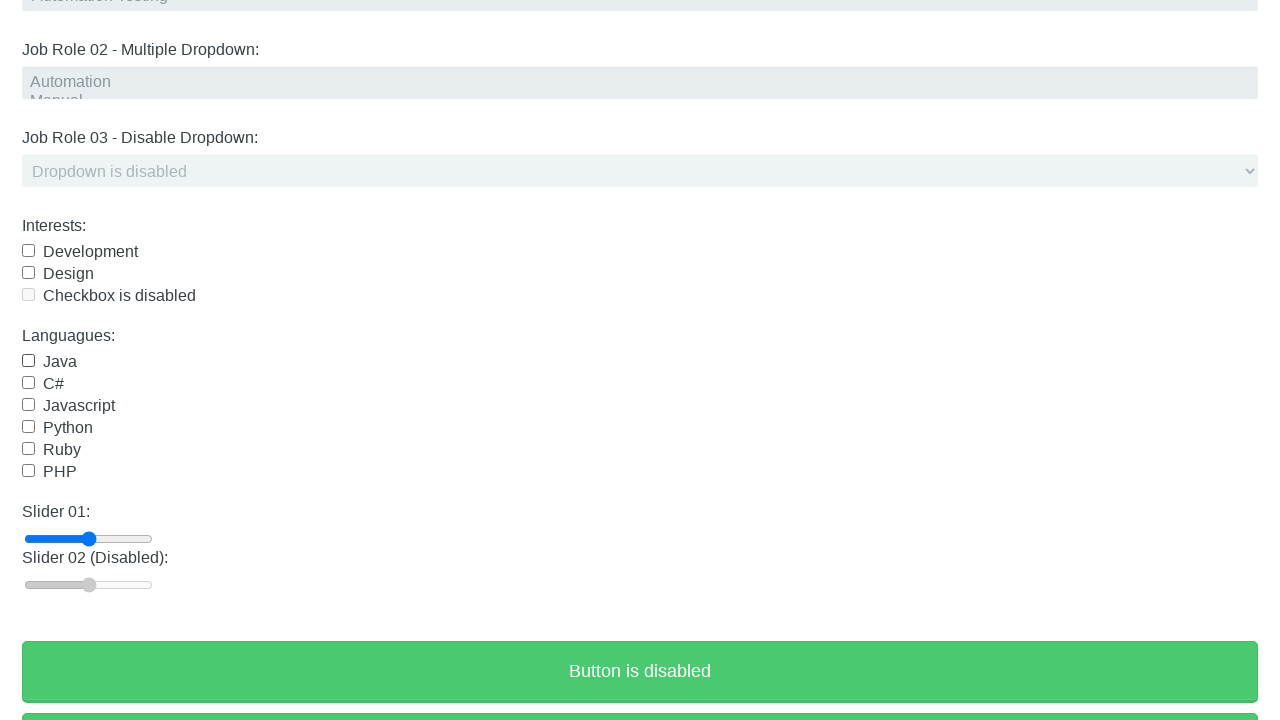

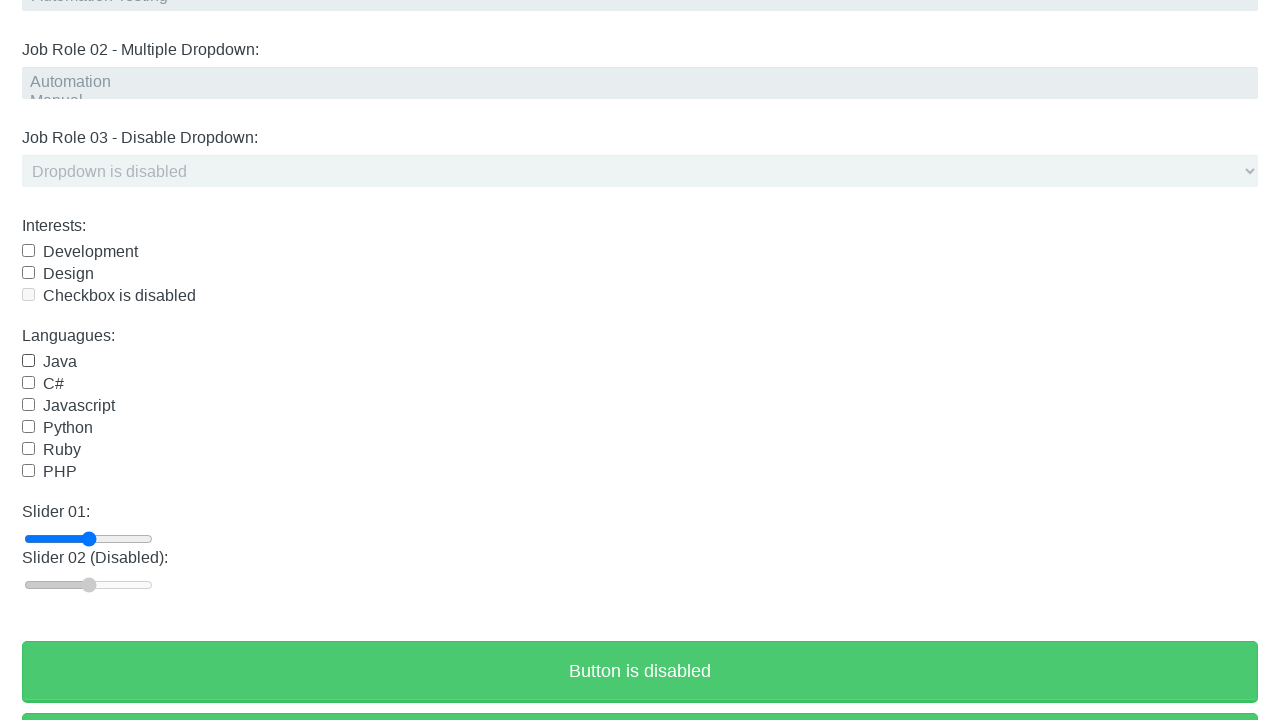